Navigates to the RGPV (Rajiv Gandhi Proudyogiki Vishwavidyalaya) university website and loads the homepage

Starting URL: https://www.rgpv.ac.in/

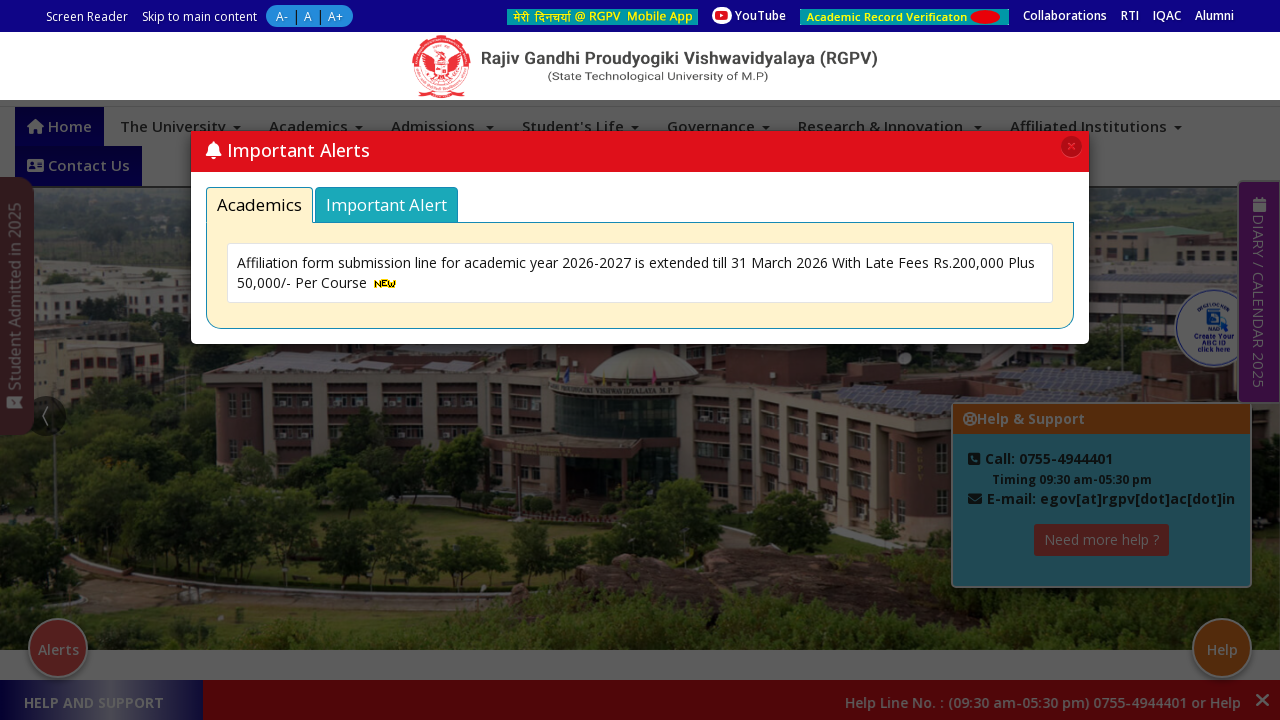

Waited for RGPV homepage to fully load (domcontentloaded)
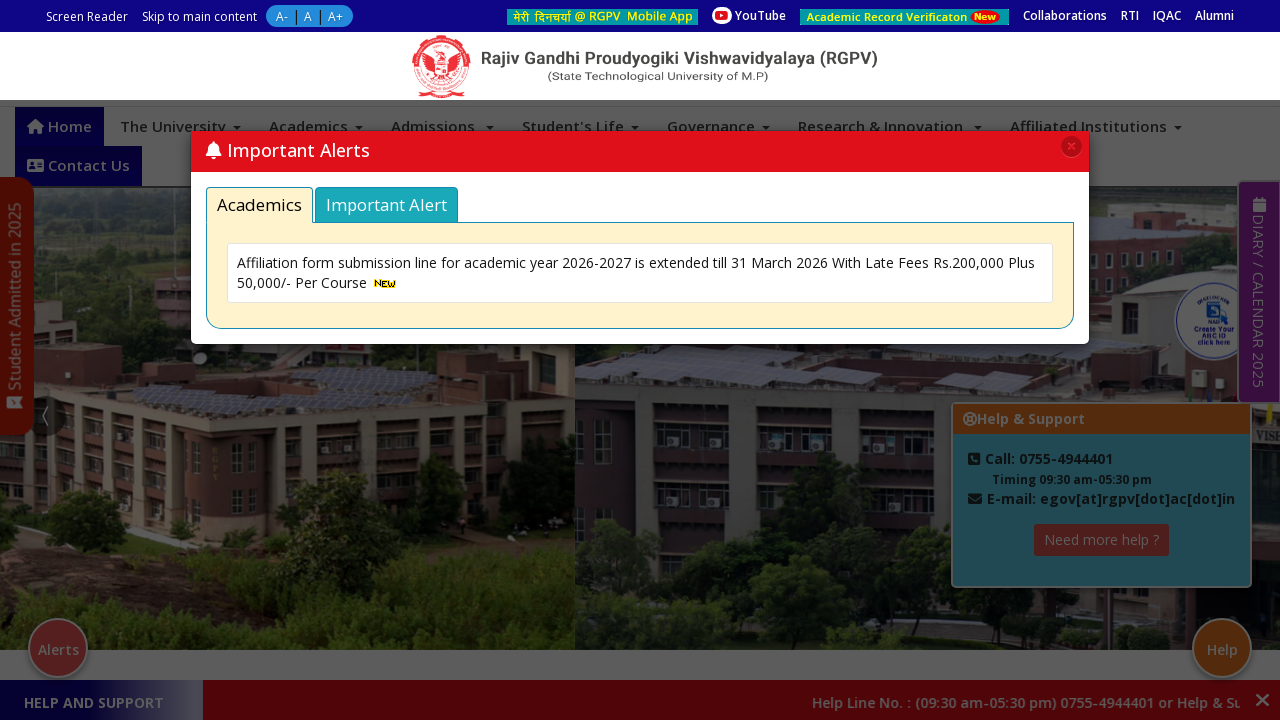

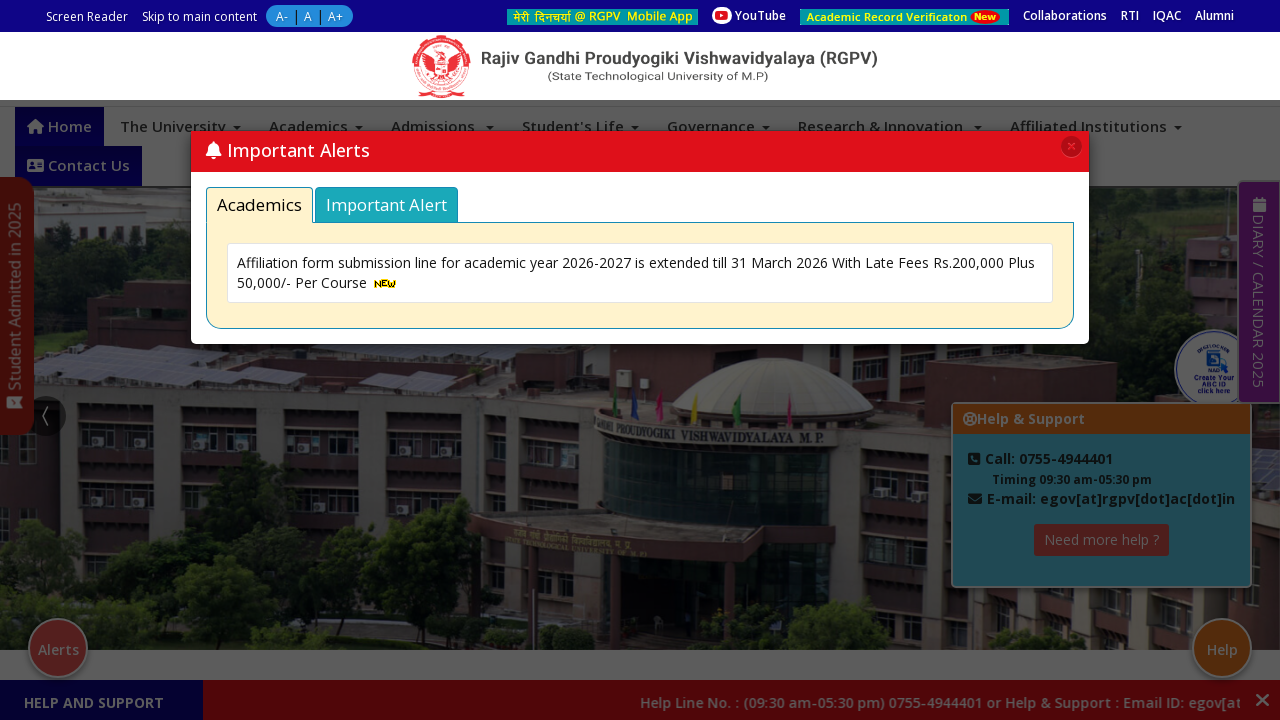